Tests marking all items as completed using the toggle-all checkbox.

Starting URL: https://demo.playwright.dev/todomvc

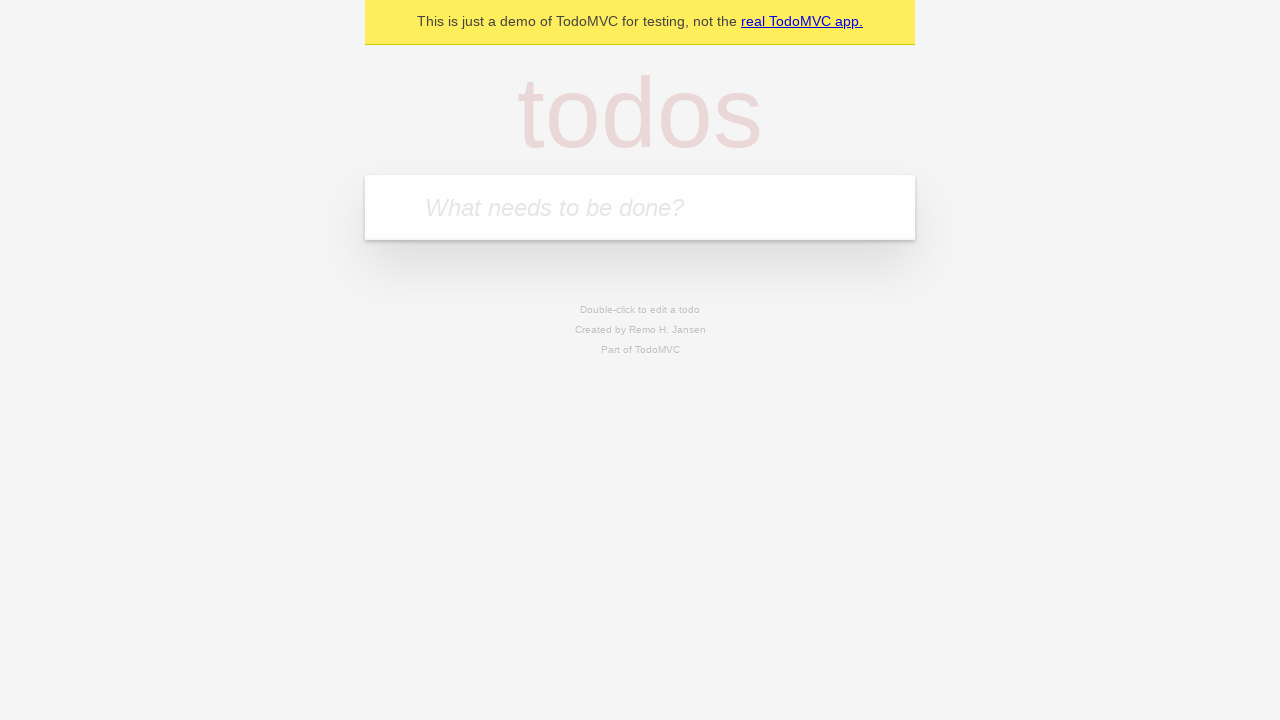

Filled new todo input with 'buy some cheese' on .new-todo
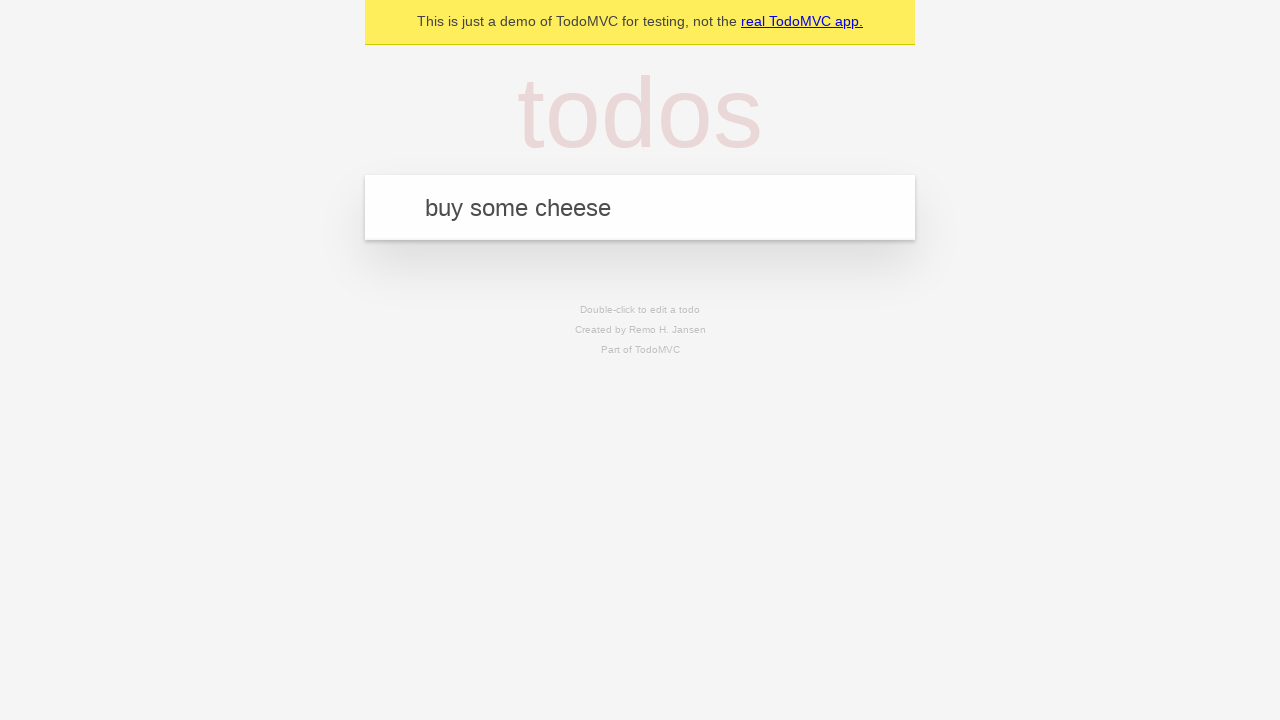

Pressed Enter to add first todo on .new-todo
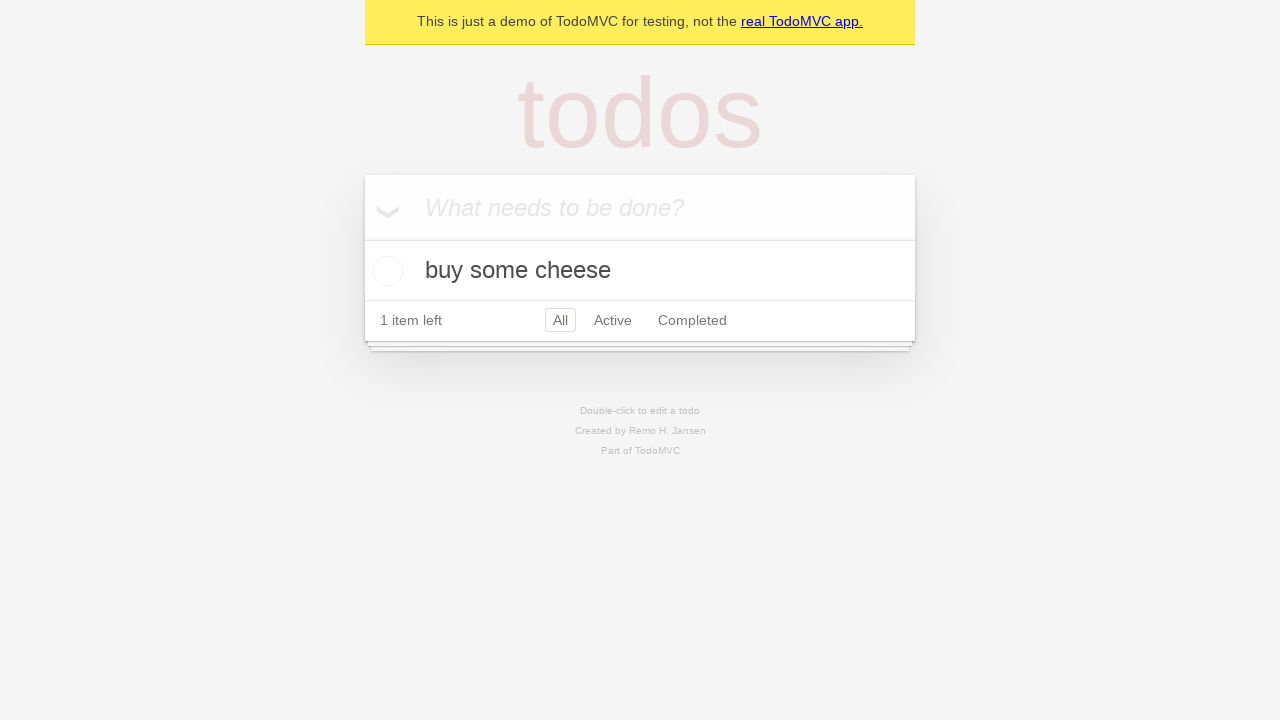

Filled new todo input with 'feed the cat' on .new-todo
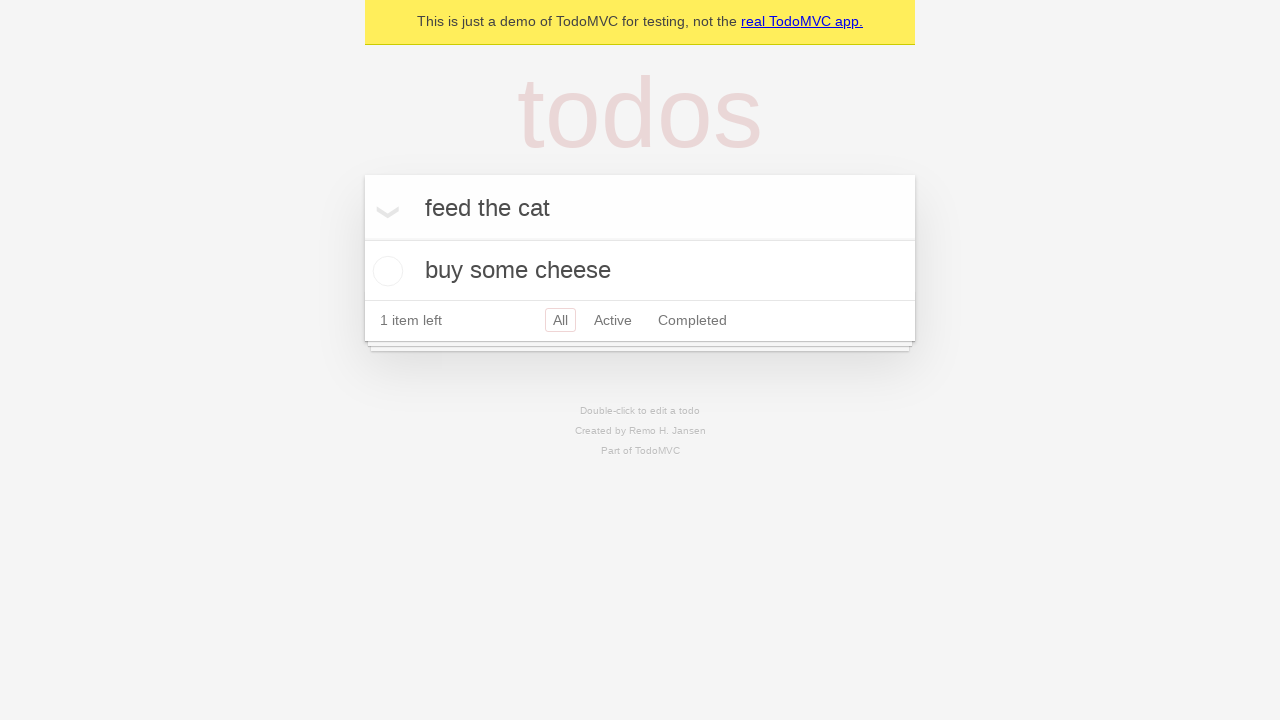

Pressed Enter to add second todo on .new-todo
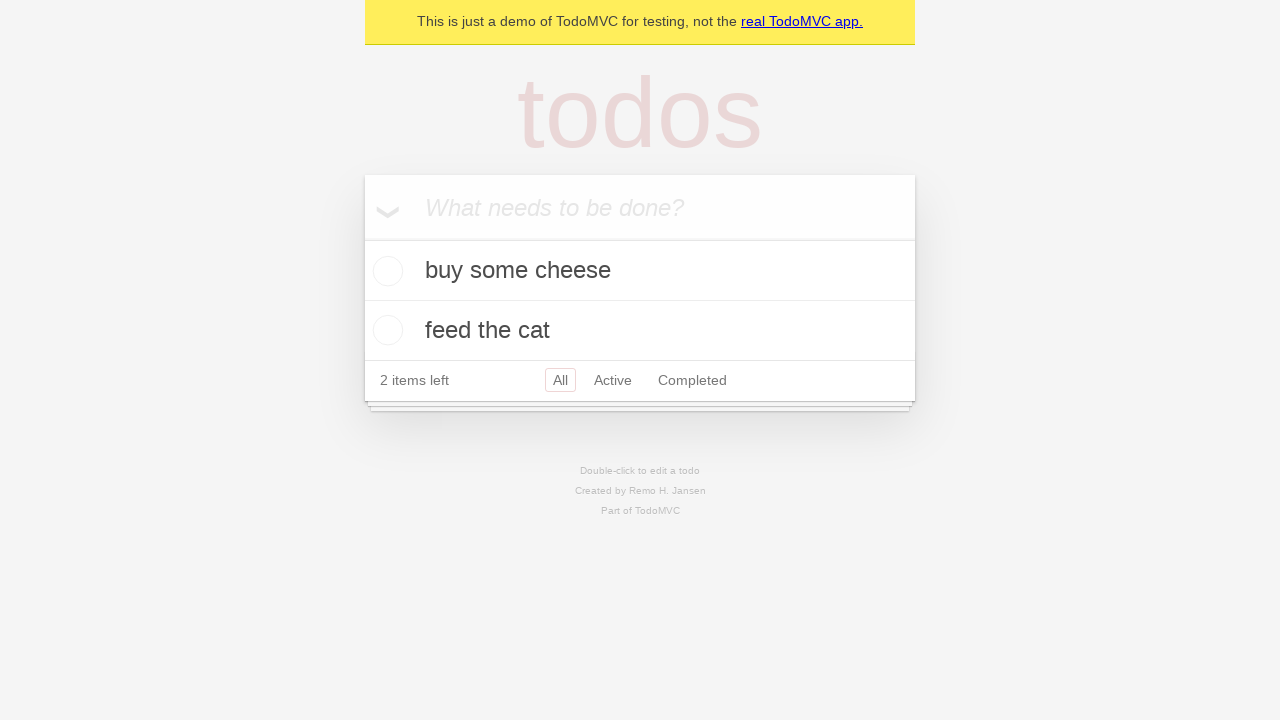

Filled new todo input with 'book a doctors appointment' on .new-todo
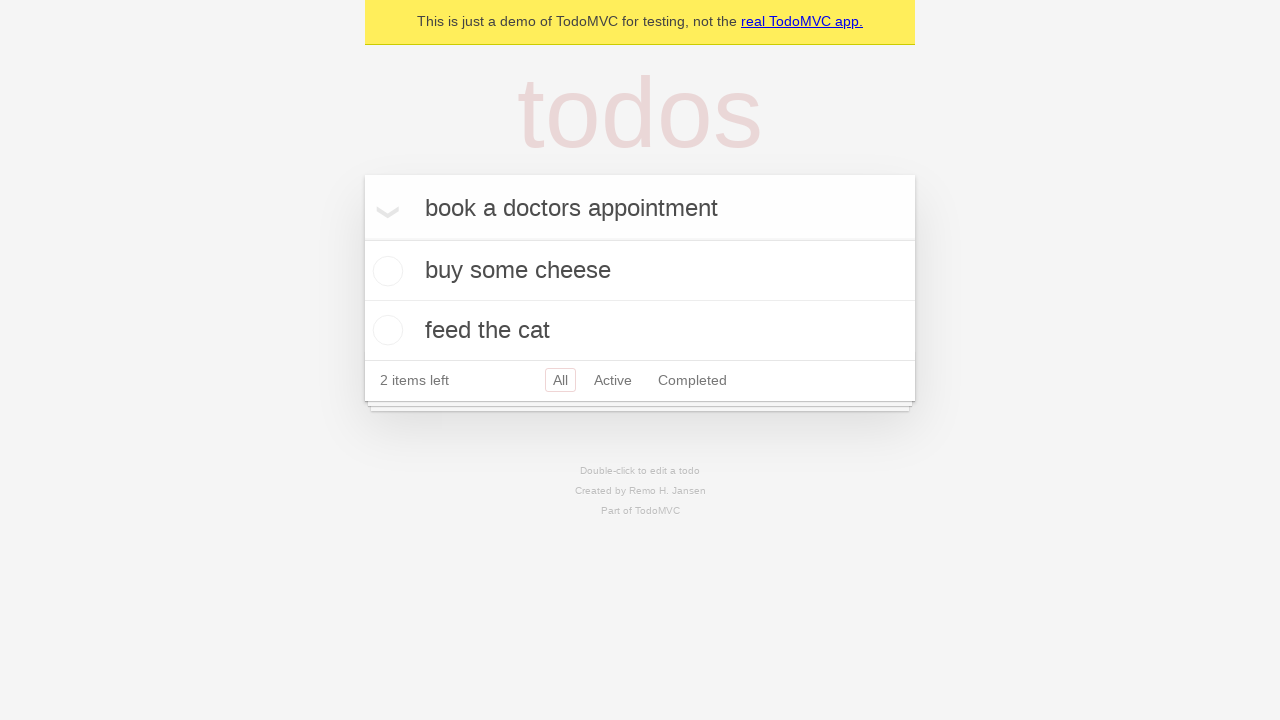

Pressed Enter to add third todo on .new-todo
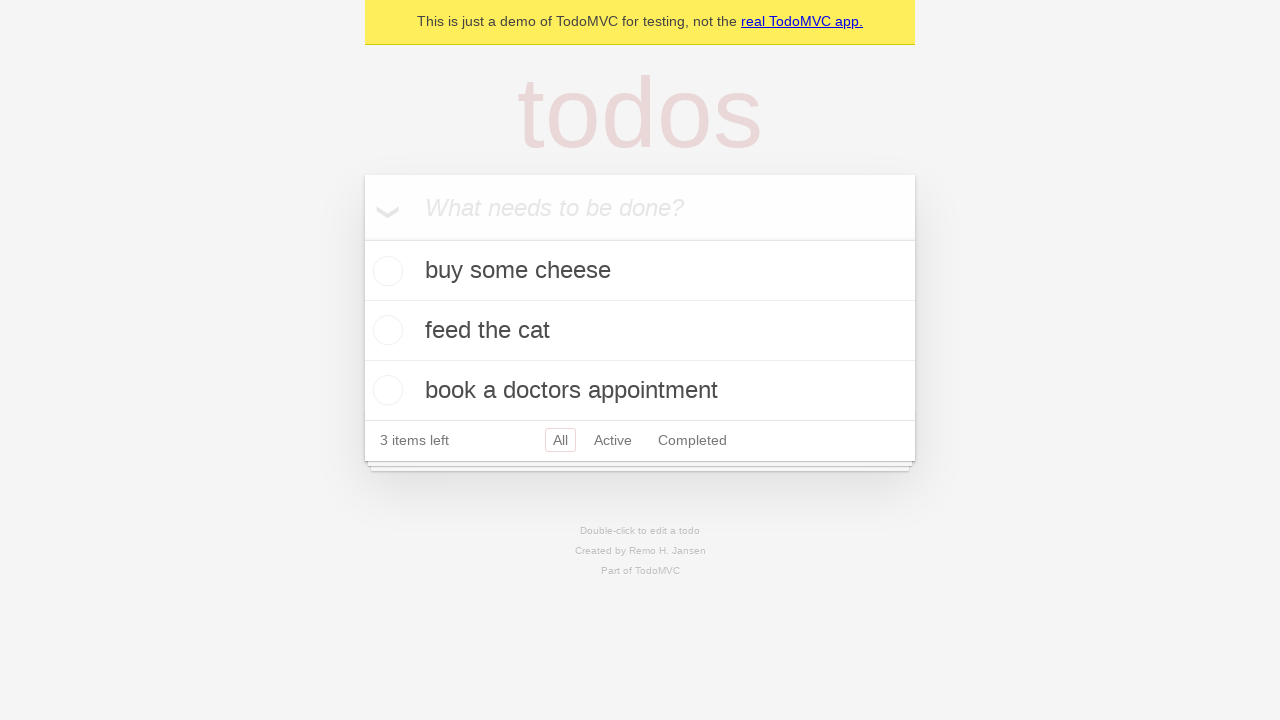

All three todos have been added to the list
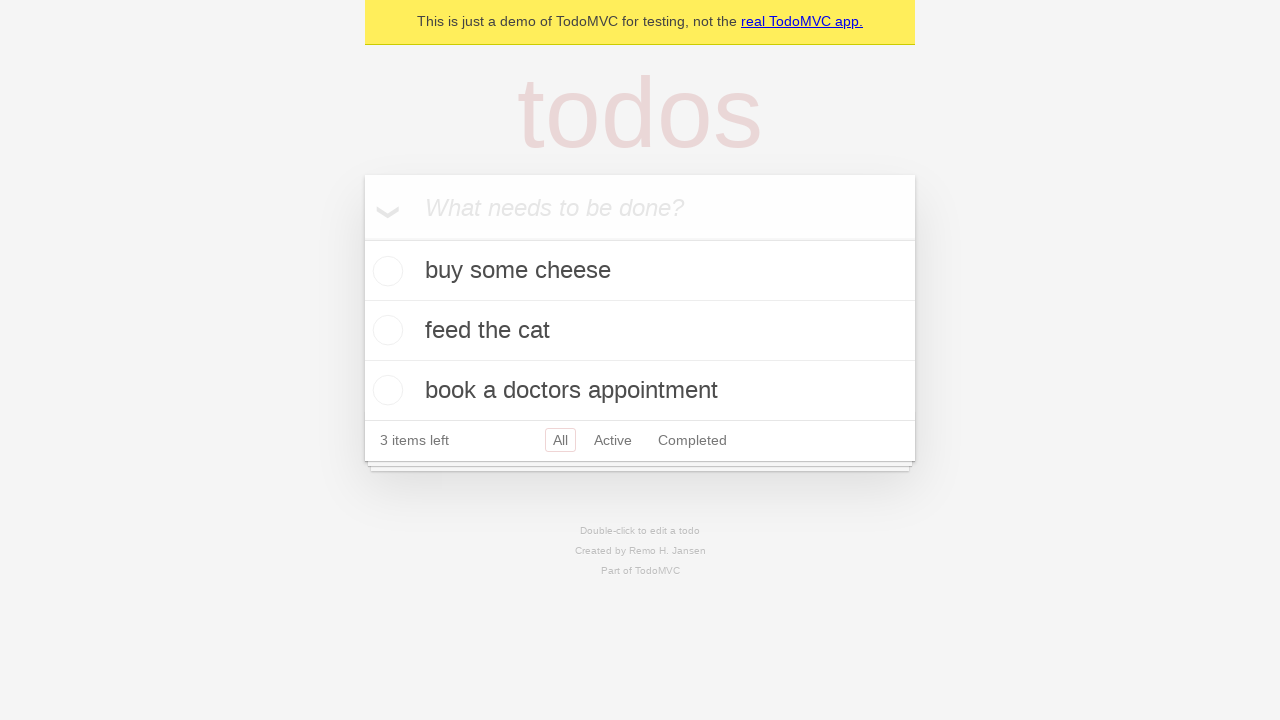

Clicked toggle-all checkbox to mark all items as completed at (362, 238) on .toggle-all
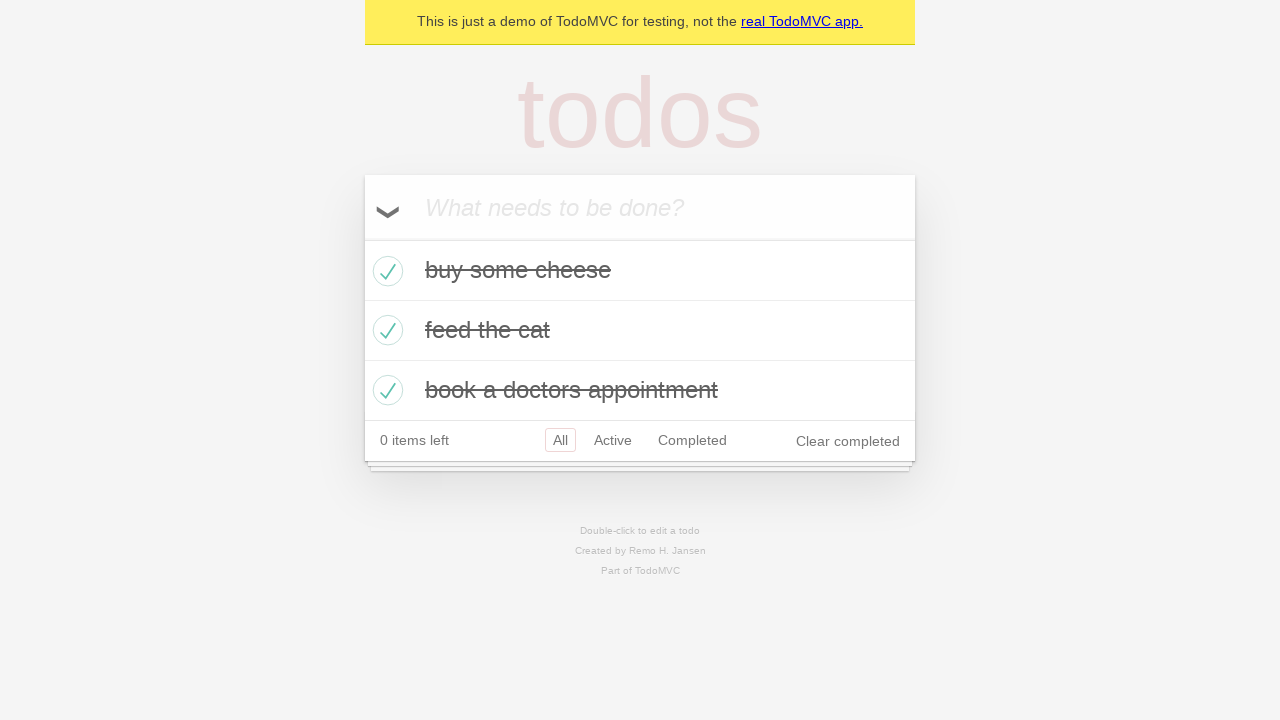

All todos are now marked as completed
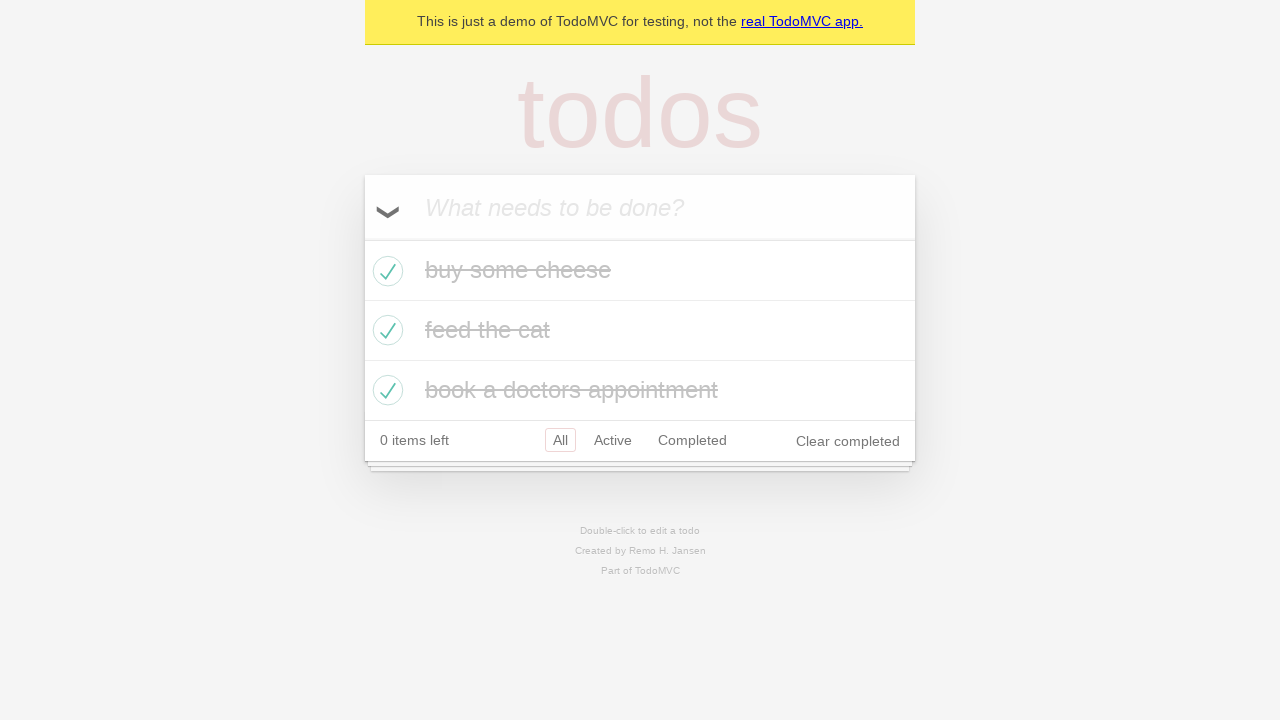

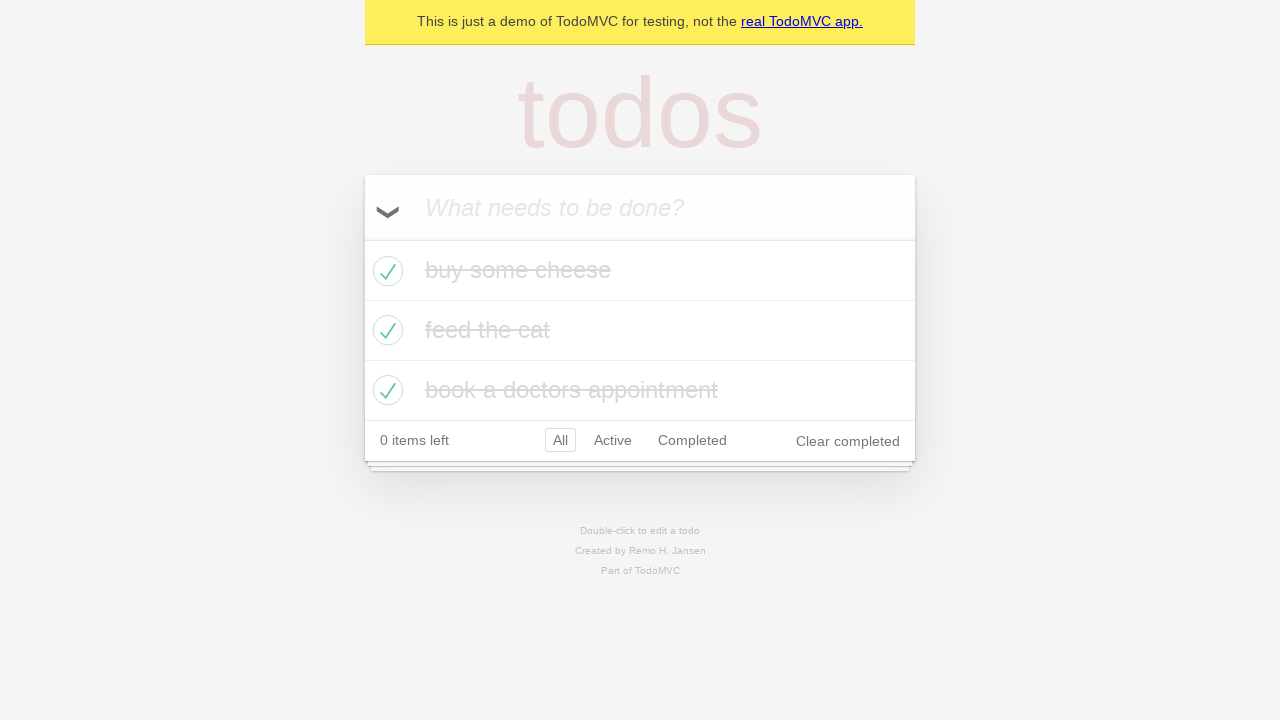